Solves a mathematical challenge by extracting a value from an element attribute, calculating the result, and submitting a form with checkbox and radio button selections

Starting URL: http://suninjuly.github.io/get_attribute.html

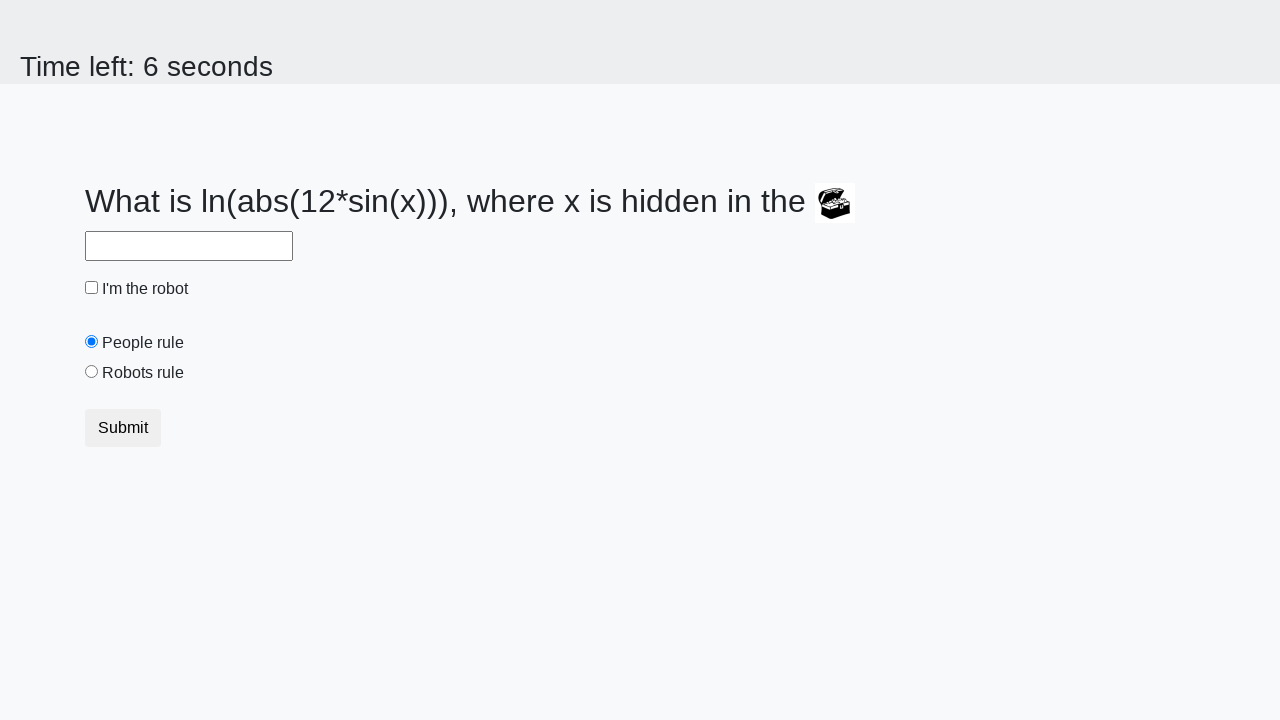

Located the treasure element
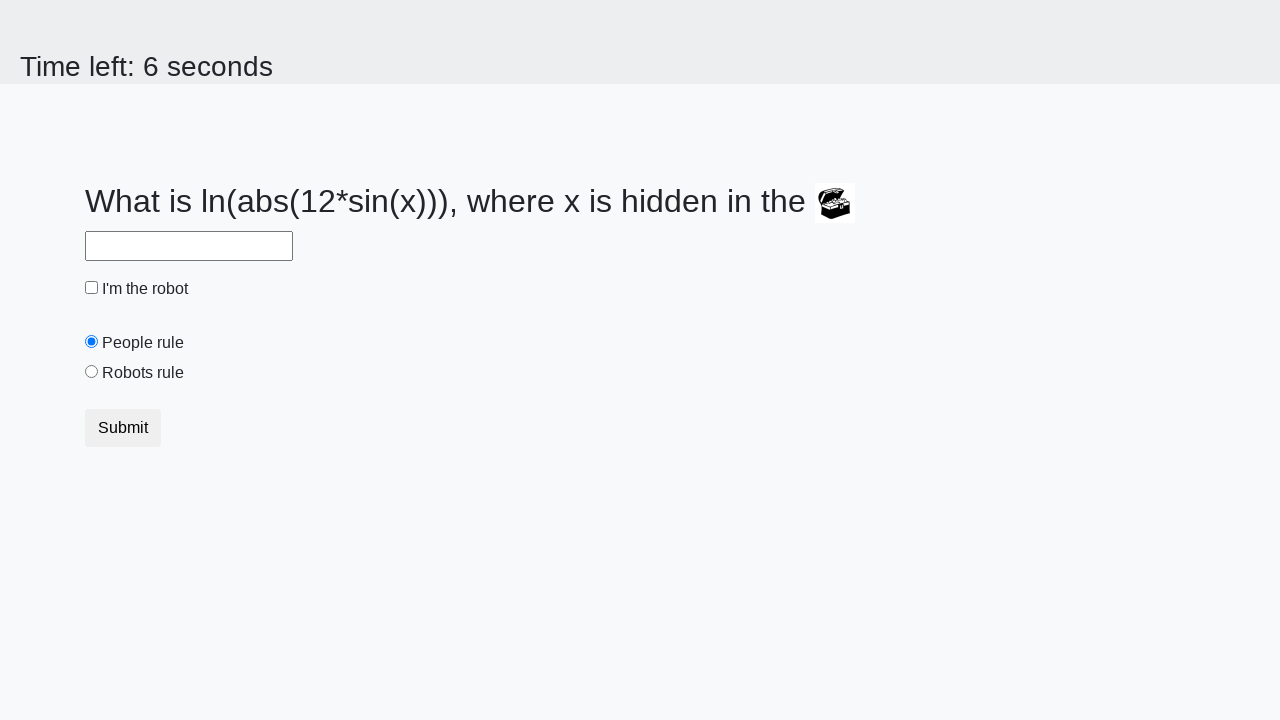

Extracted valuex attribute from treasure element
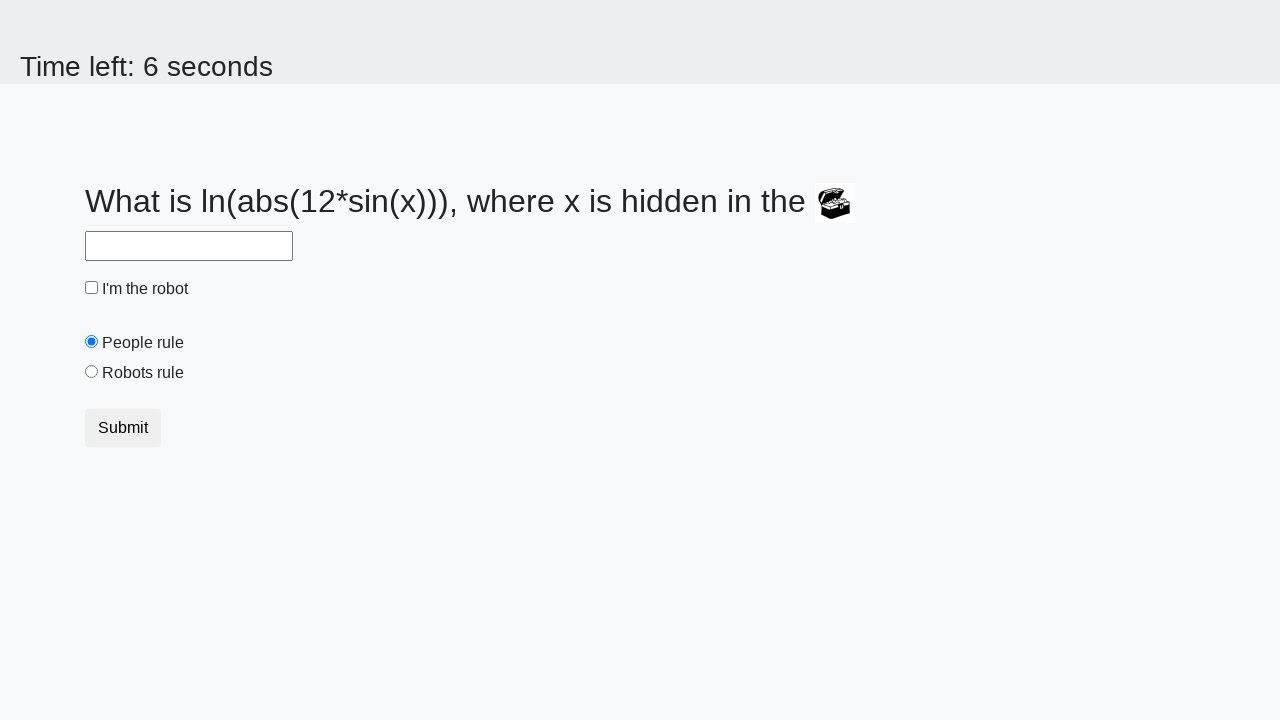

Calculated answer using formula: log(abs(12*sin(845))) = 0.05798924369403159
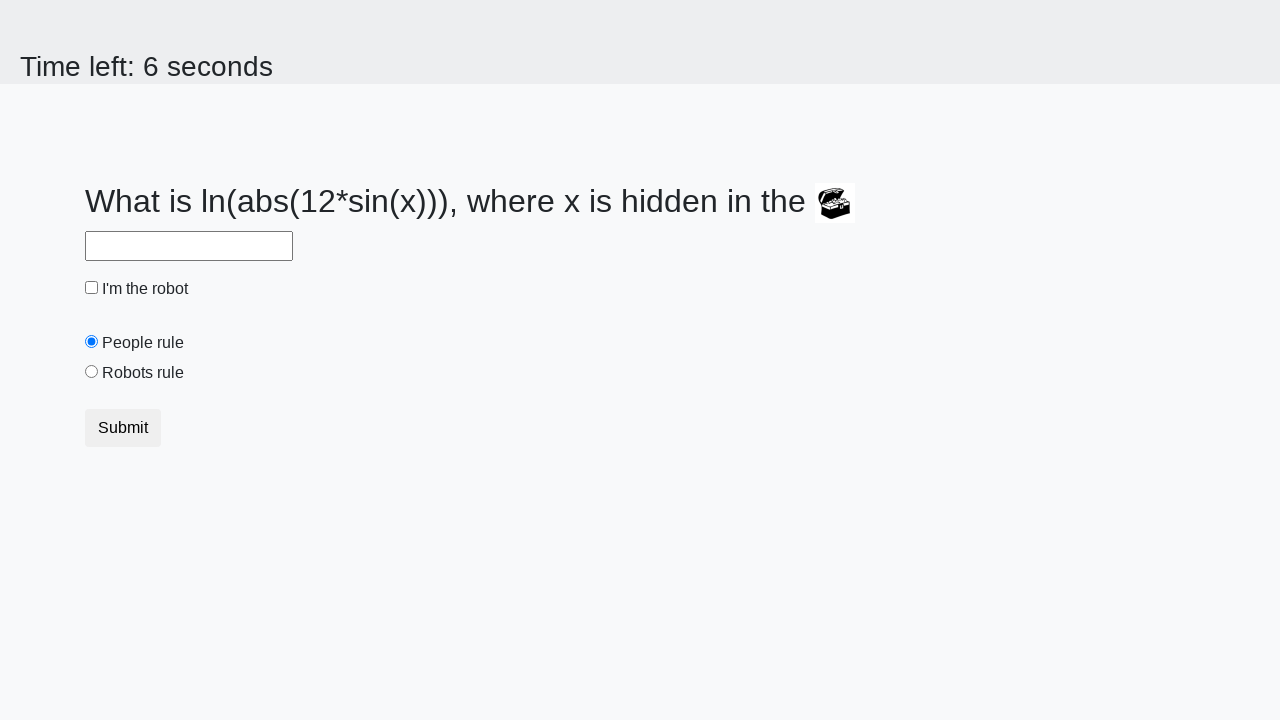

Filled answer field with calculated value: 0.05798924369403159 on #answer
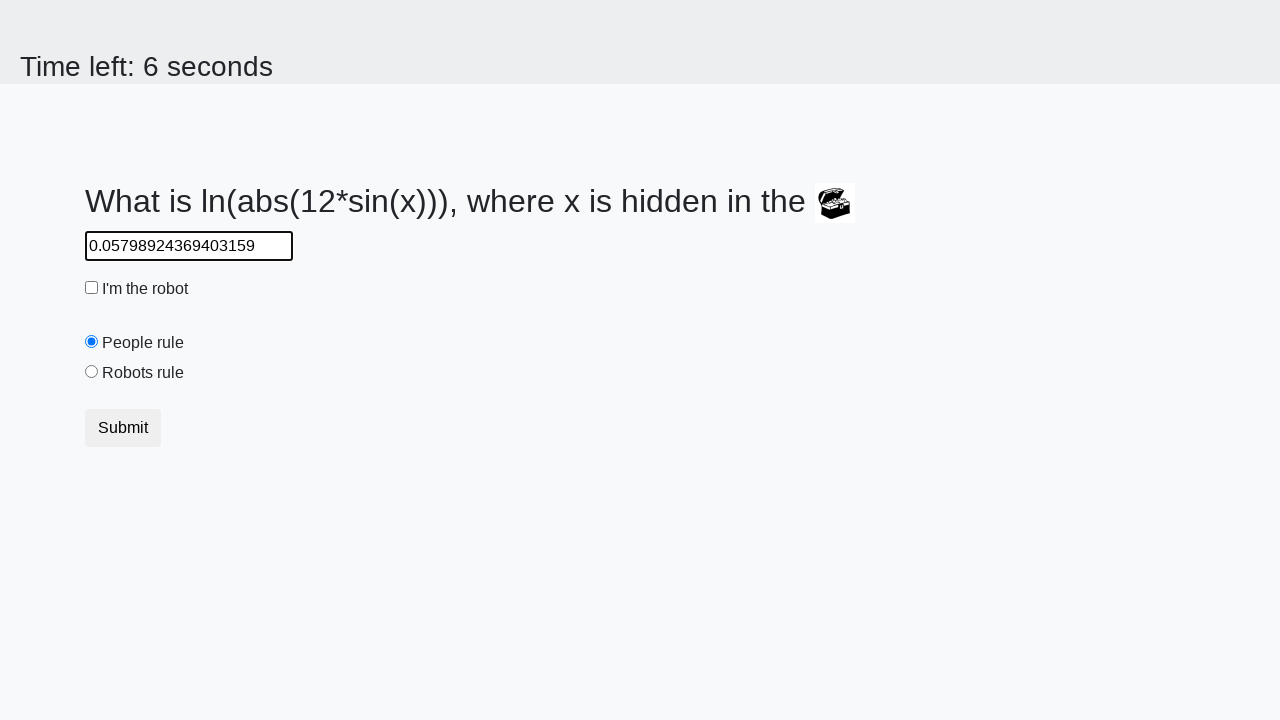

Clicked the robot checkbox at (92, 288) on #robotCheckbox
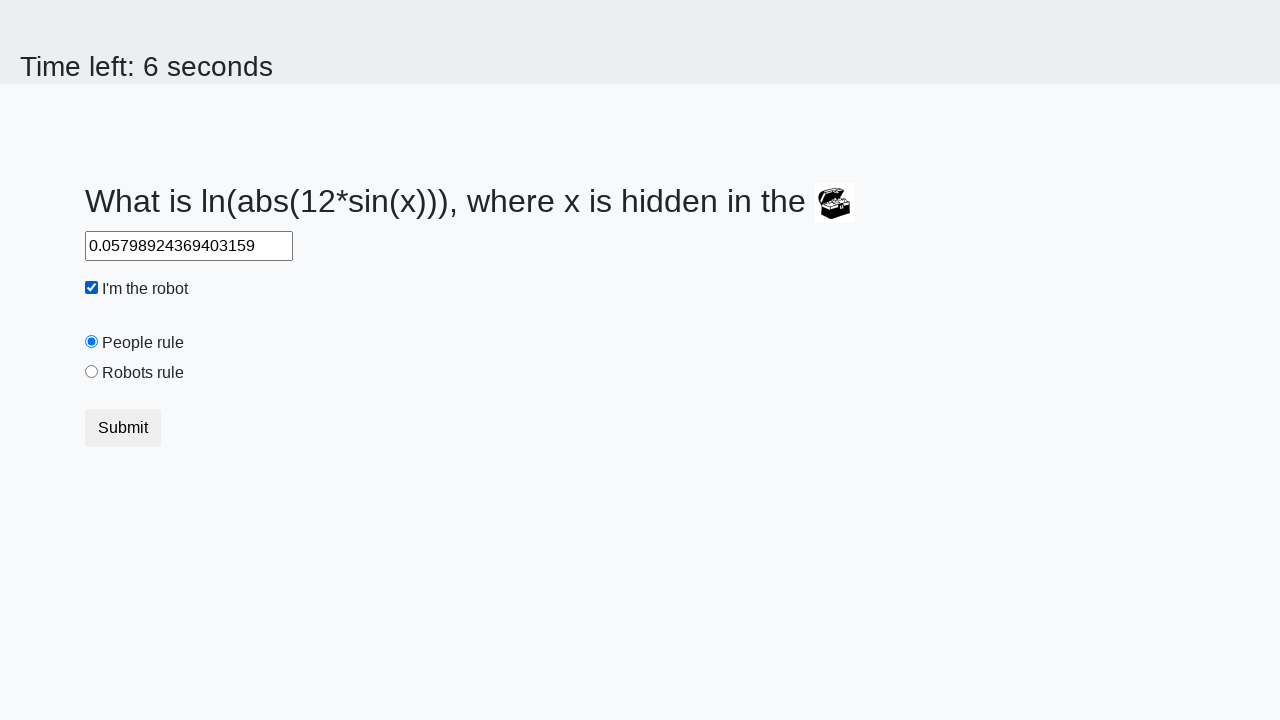

Clicked the robots rule radio button at (92, 372) on #robotsRule
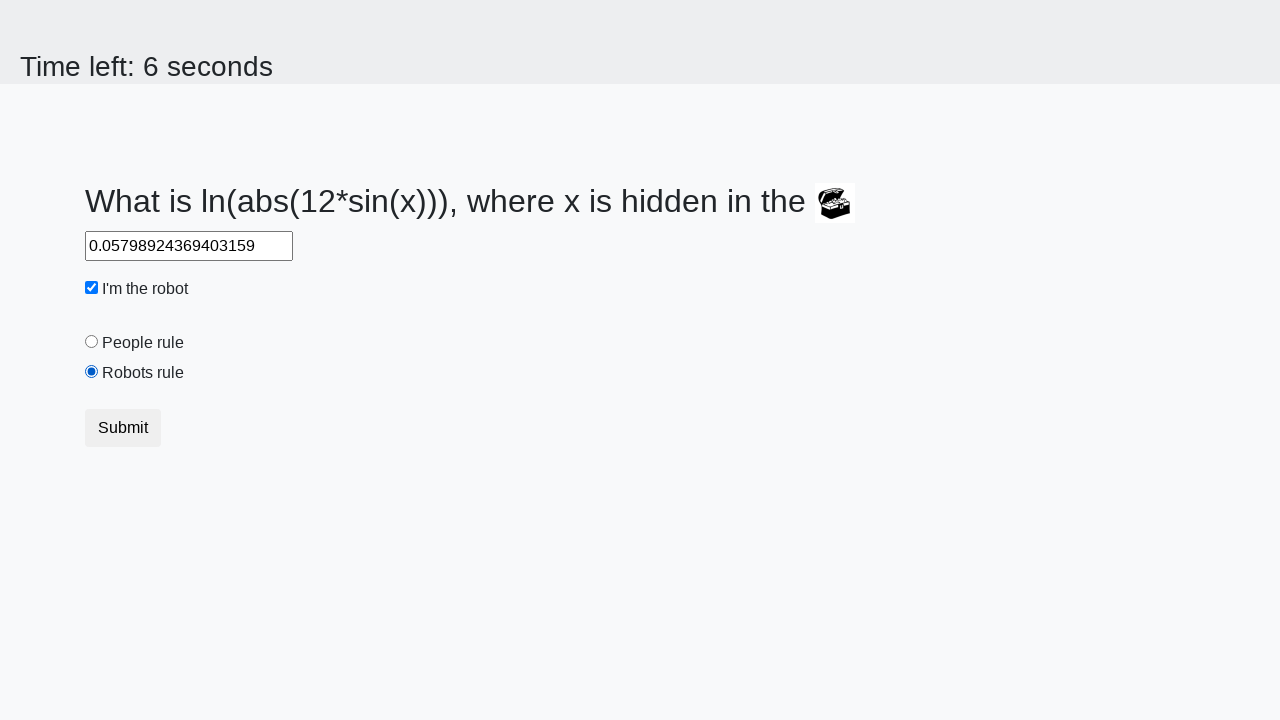

Submitted the form at (123, 428) on button.btn
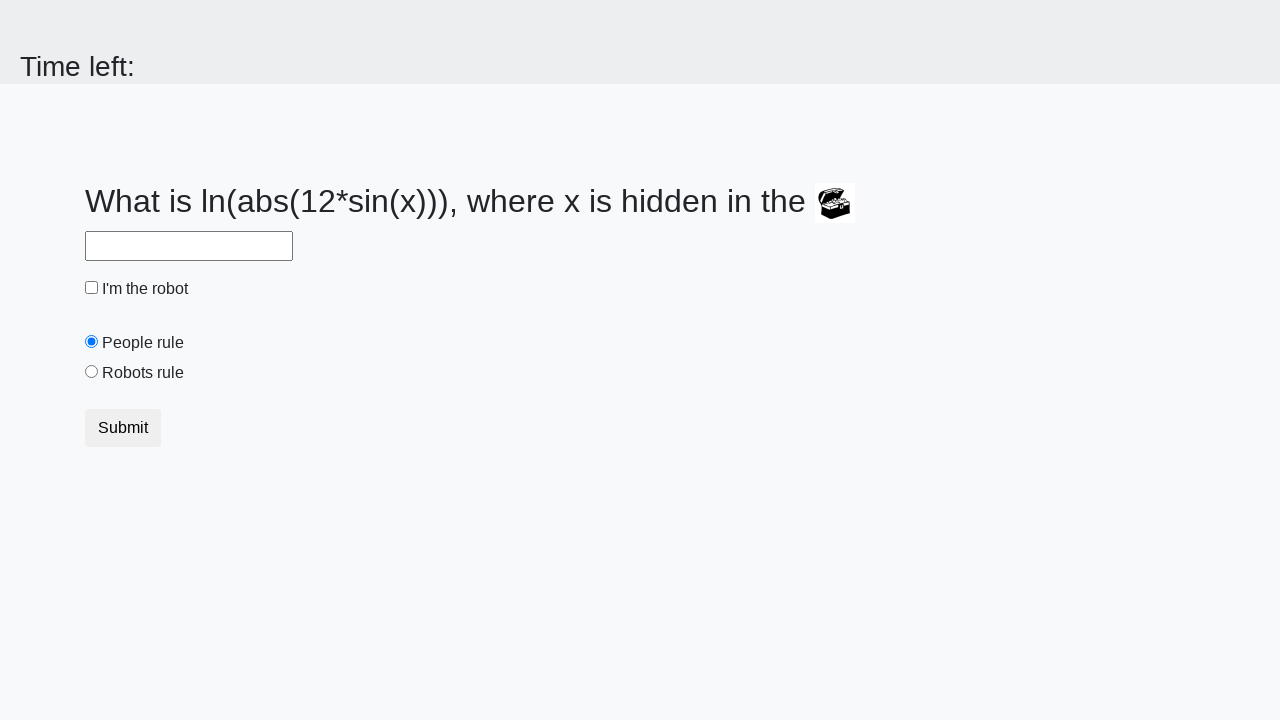

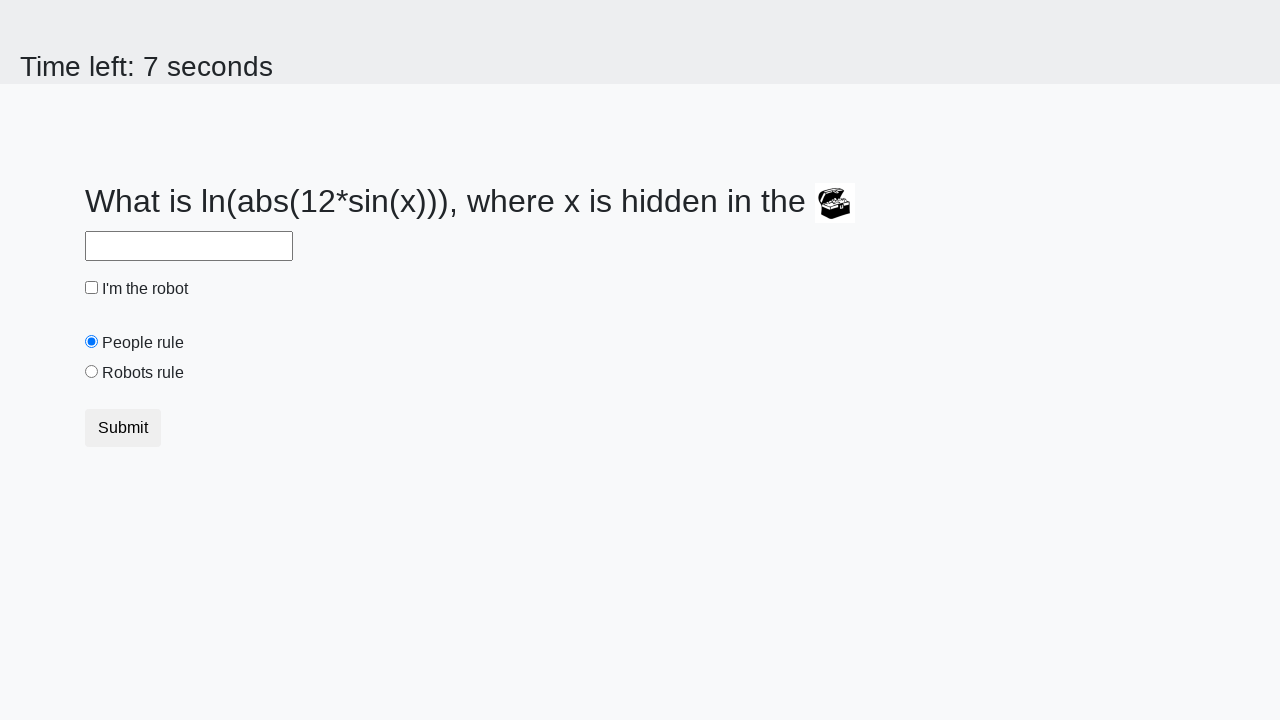